Tests marking all items as completed using the toggle-all checkbox.

Starting URL: https://demo.playwright.dev/todomvc

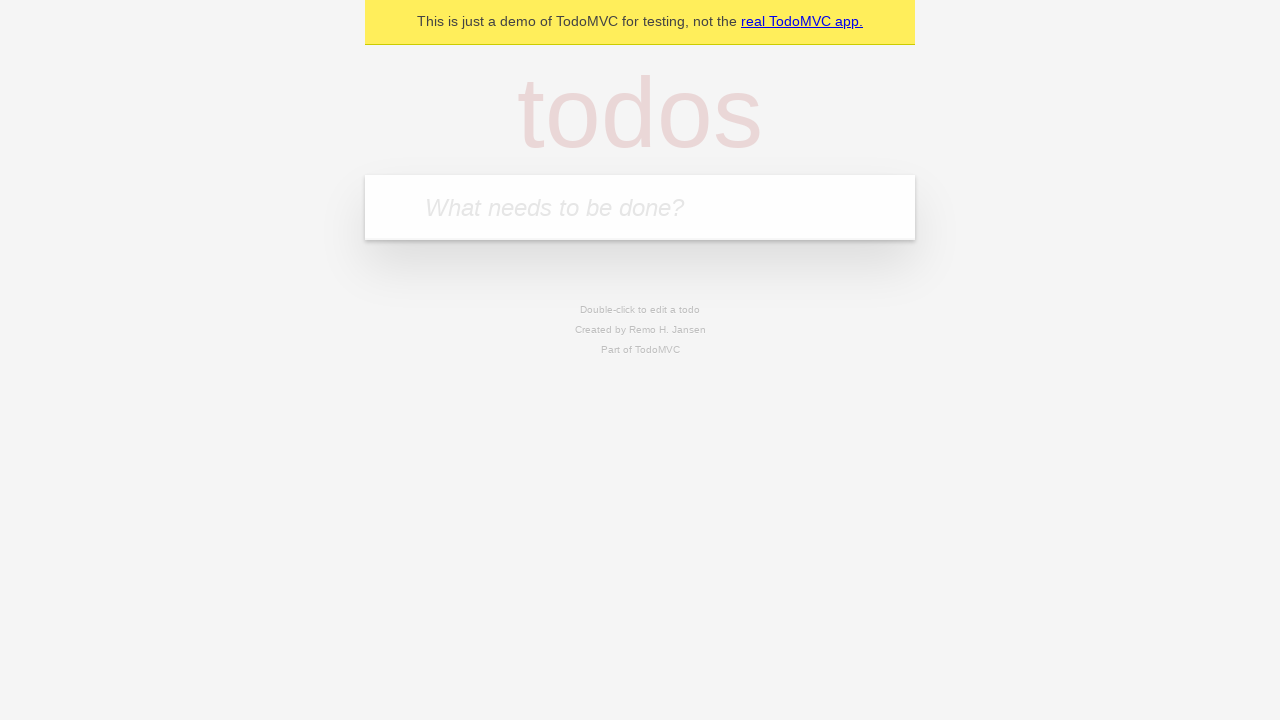

Filled todo input with 'buy some cheese' on internal:attr=[placeholder="What needs to be done?"i]
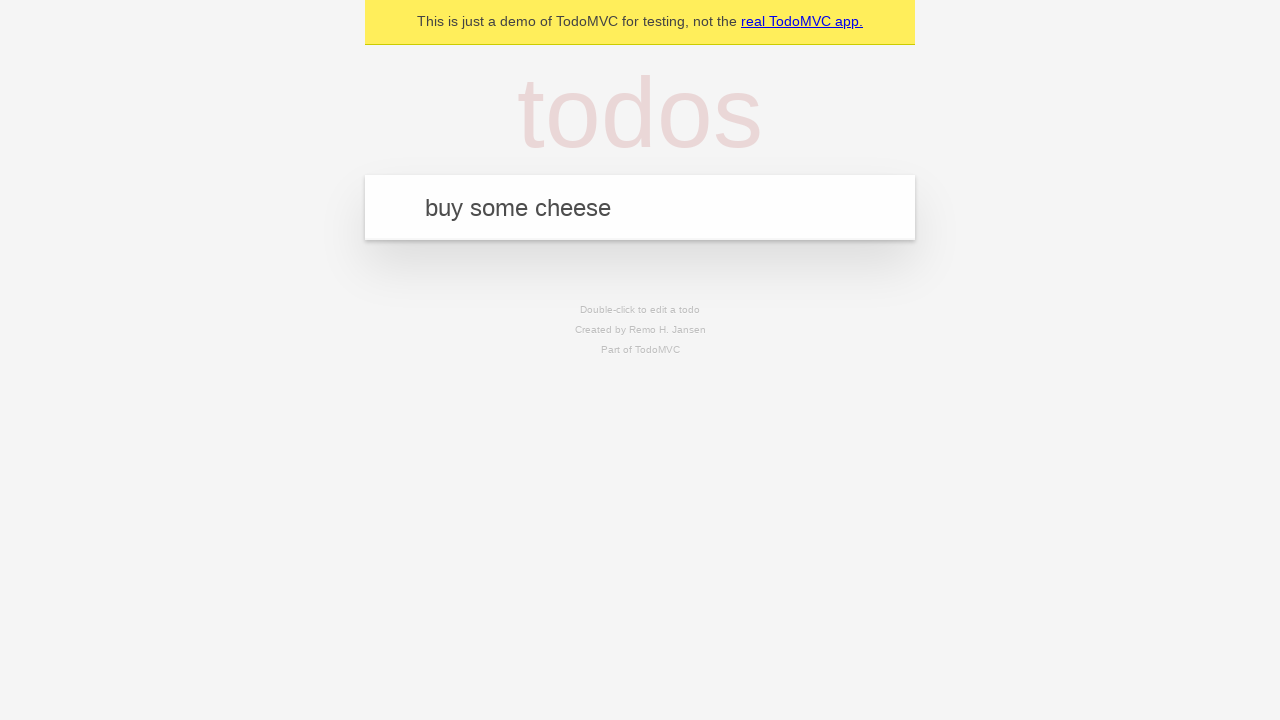

Pressed Enter to add first todo on internal:attr=[placeholder="What needs to be done?"i]
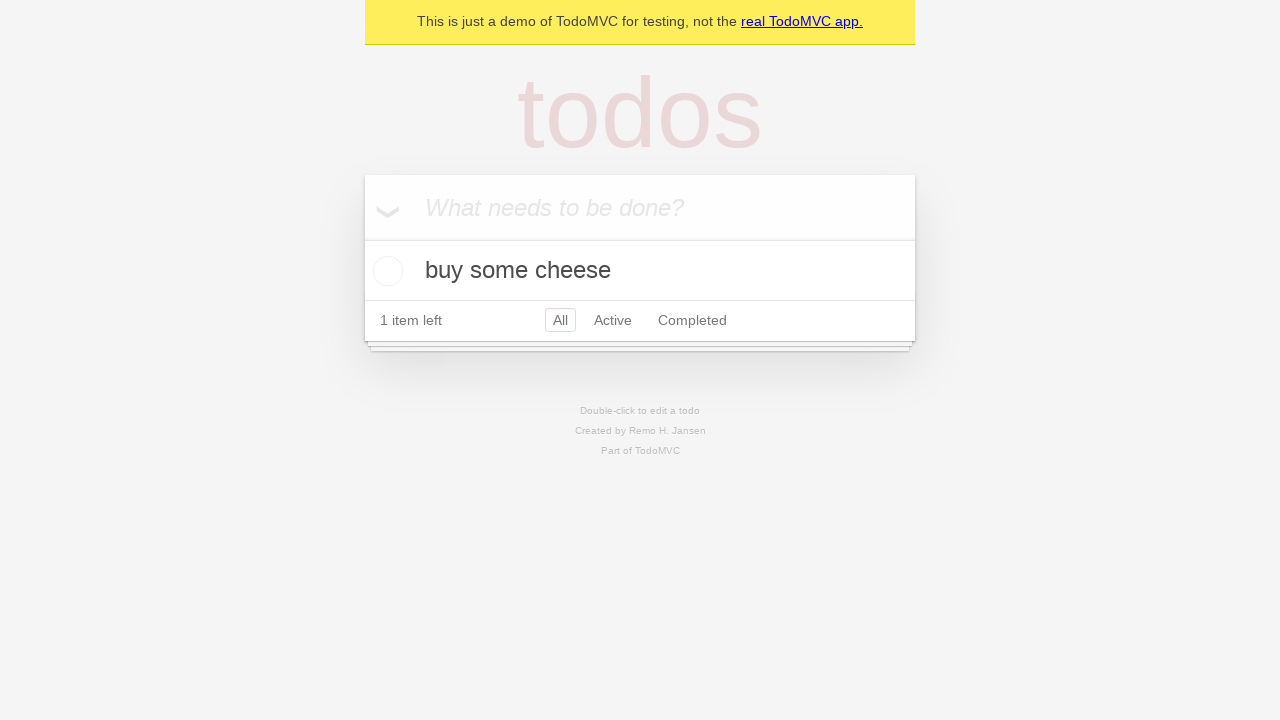

Filled todo input with 'feed the cat' on internal:attr=[placeholder="What needs to be done?"i]
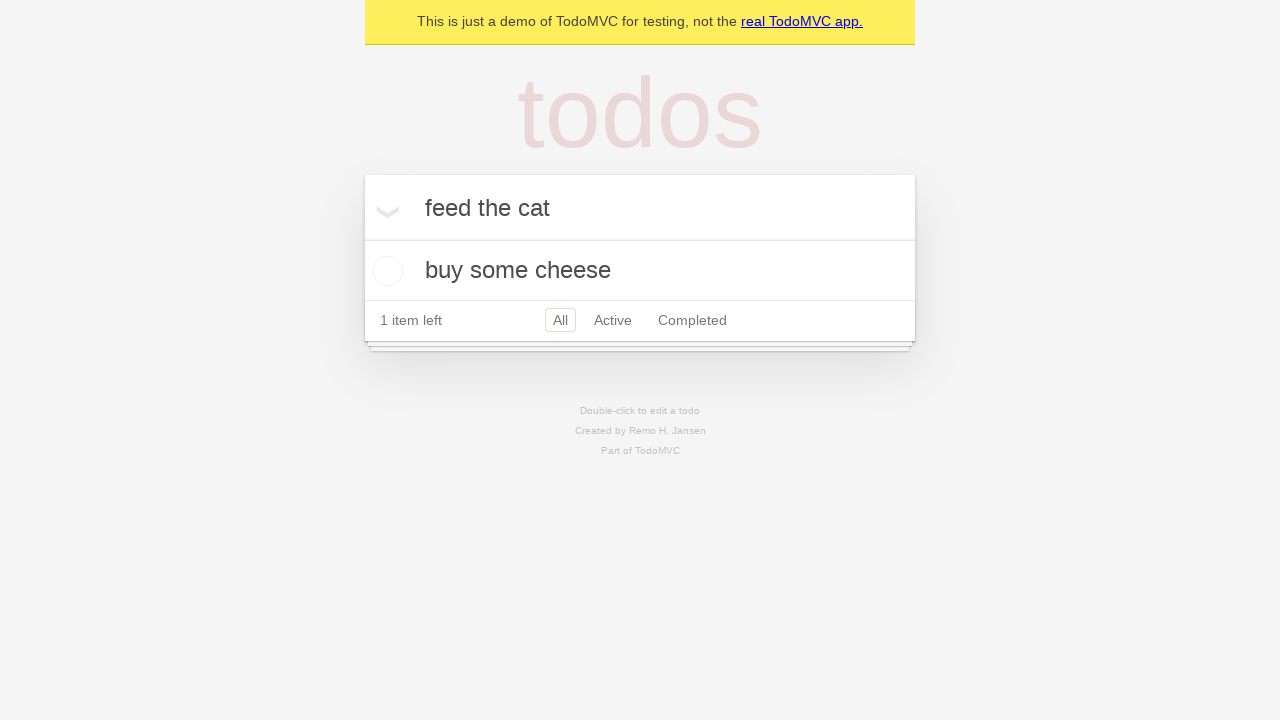

Pressed Enter to add second todo on internal:attr=[placeholder="What needs to be done?"i]
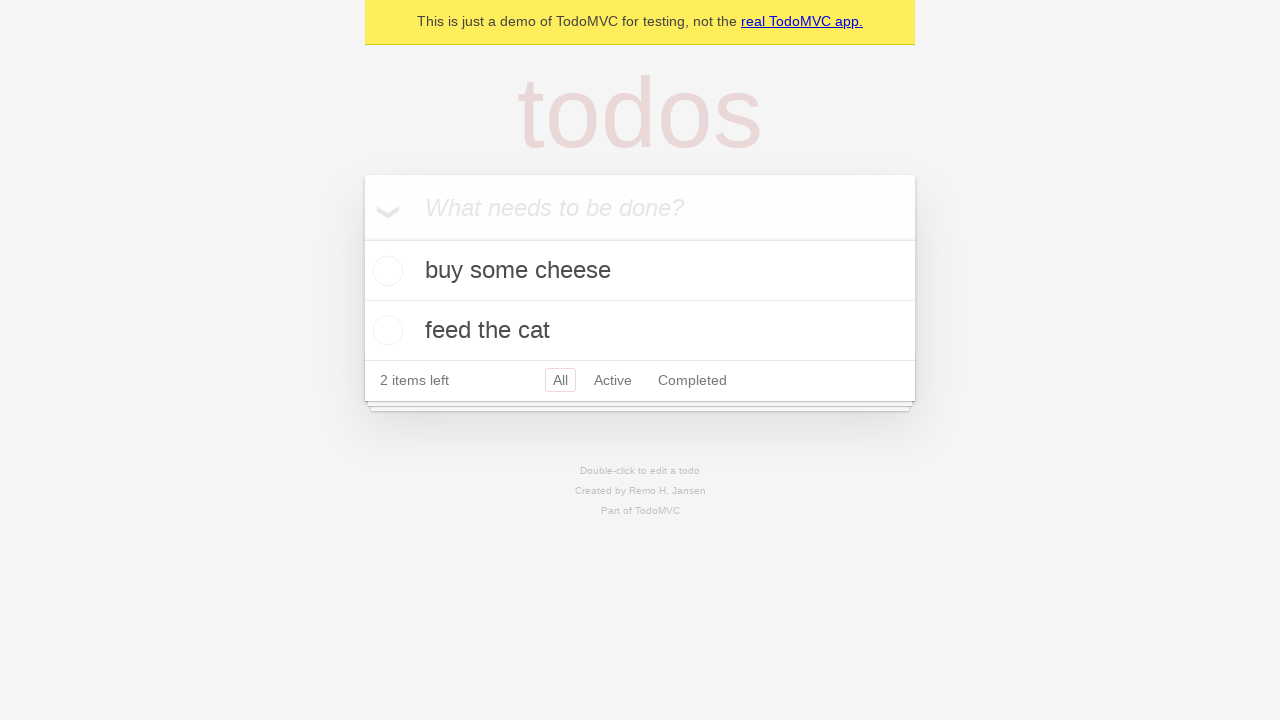

Filled todo input with 'book a doctors appointment' on internal:attr=[placeholder="What needs to be done?"i]
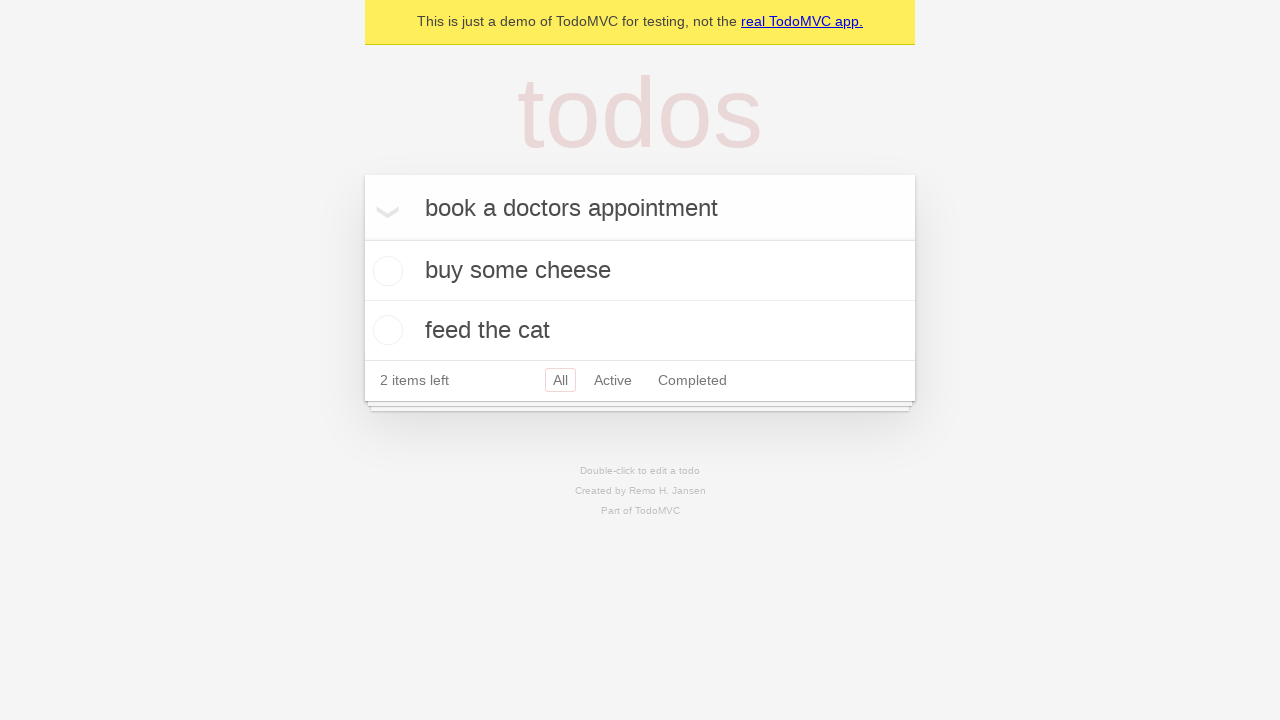

Pressed Enter to add third todo on internal:attr=[placeholder="What needs to be done?"i]
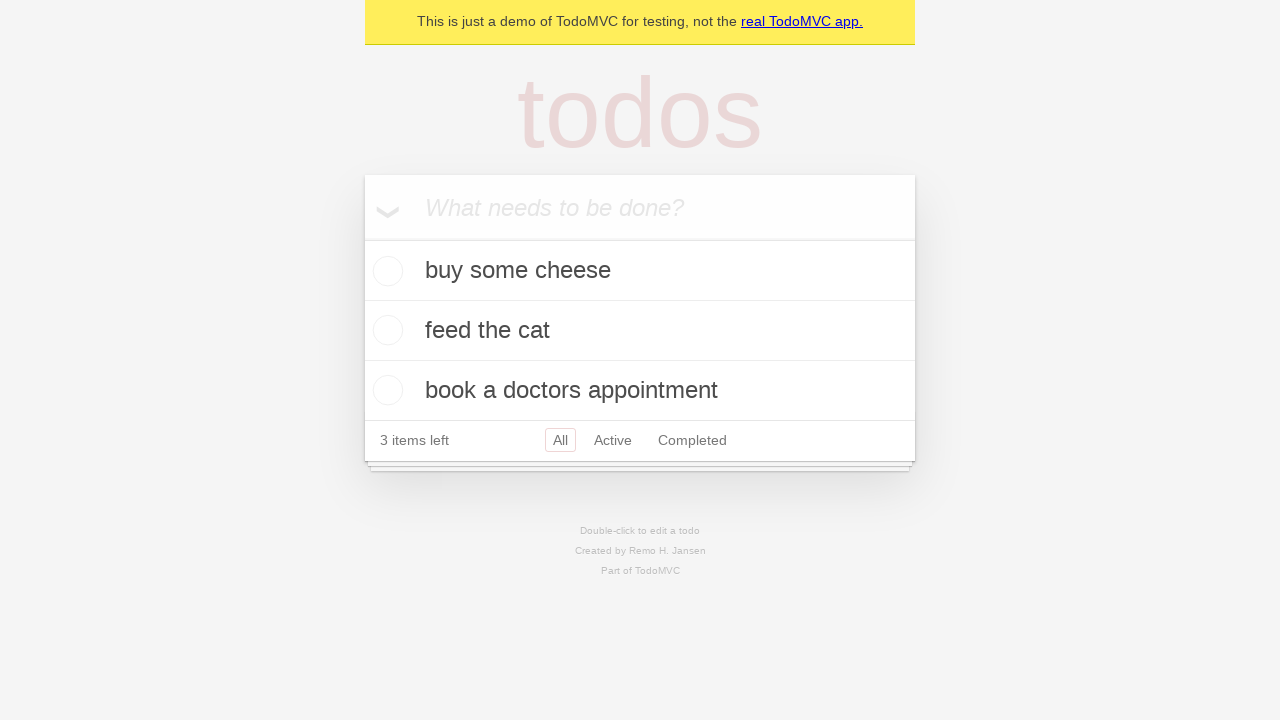

Clicked 'Mark all as complete' checkbox to mark all todos as completed at (362, 238) on internal:label="Mark all as complete"i
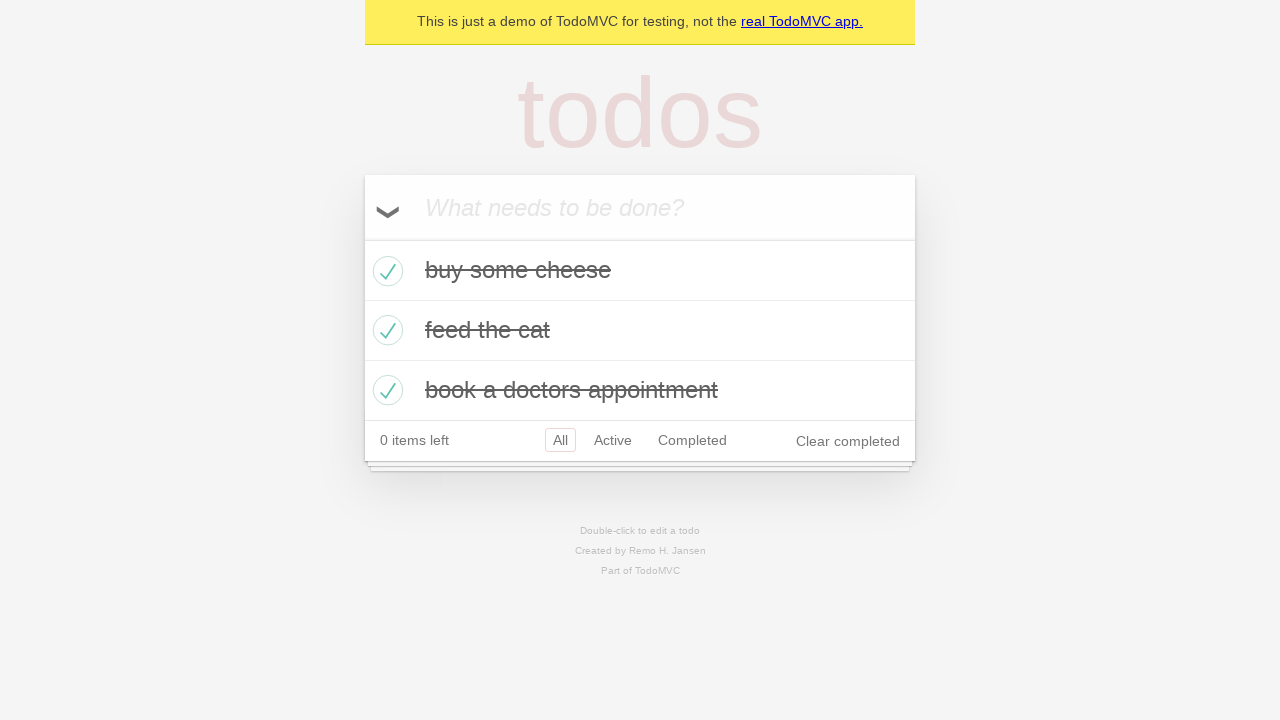

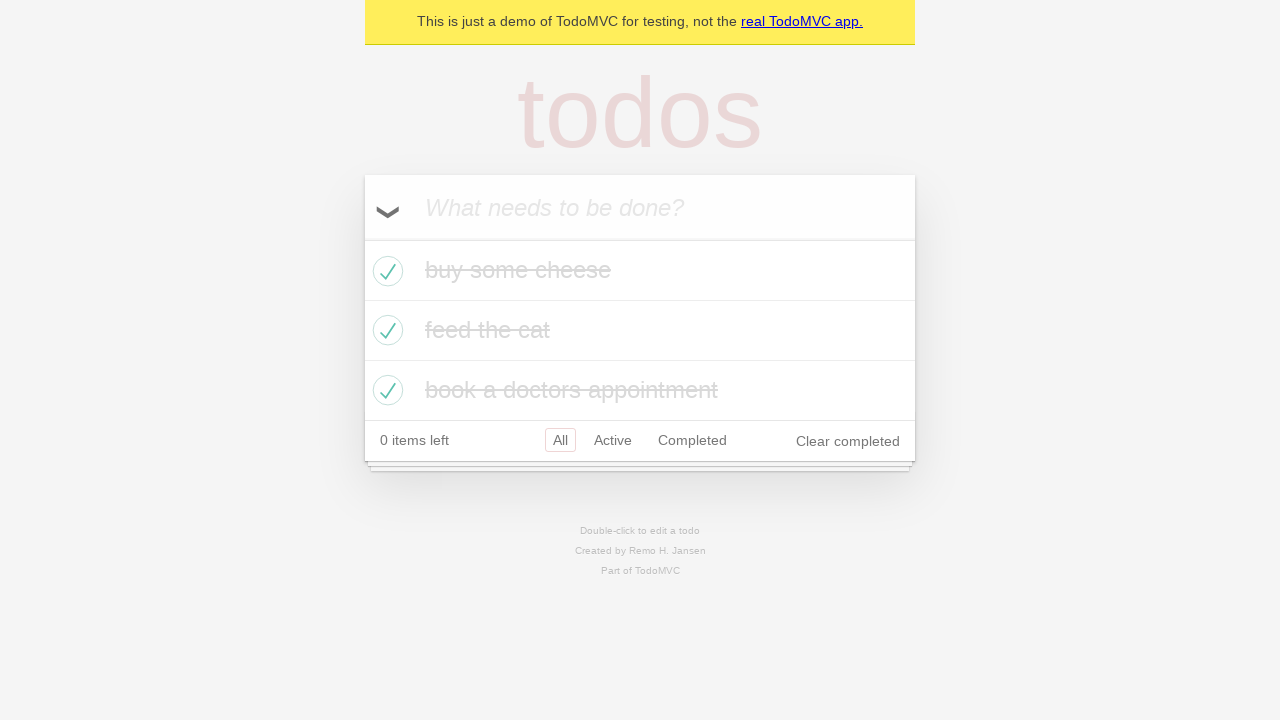